Tests error icon functionality on login page when login fails with empty fields

Starting URL: https://www.saucedemo.com/

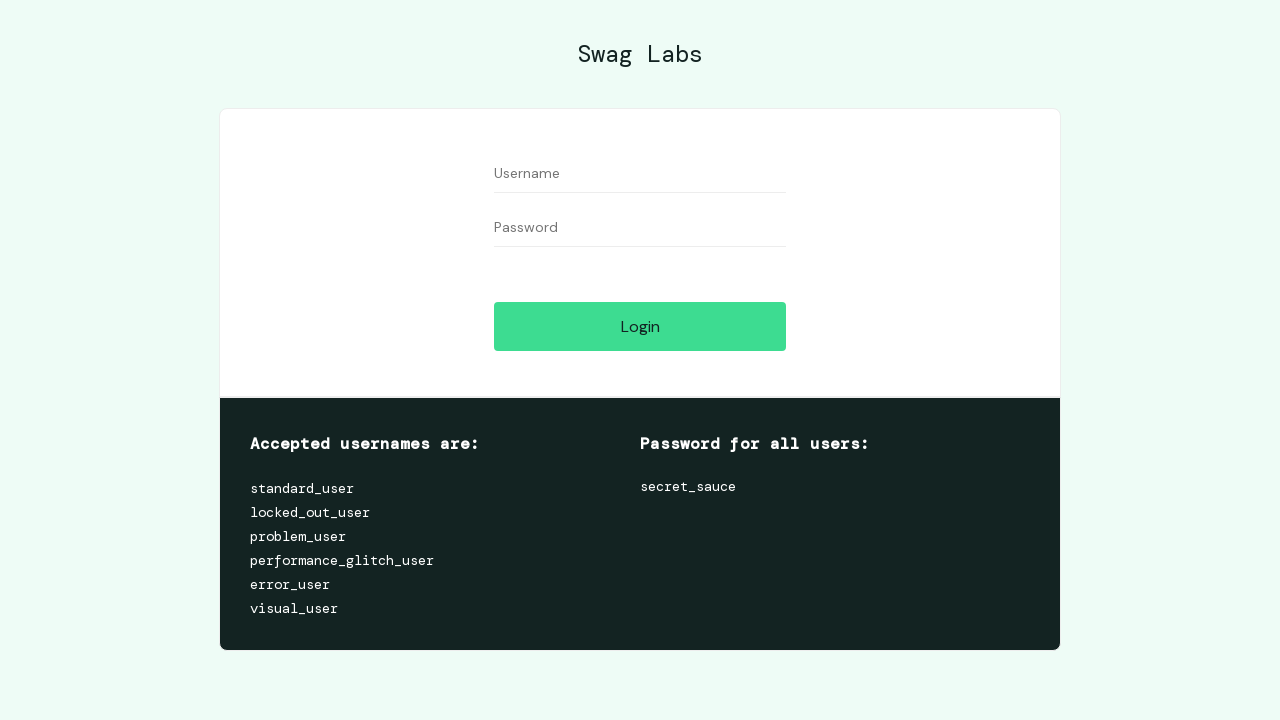

Clicked login button with empty username and password fields to trigger error at (640, 326) on #login-button
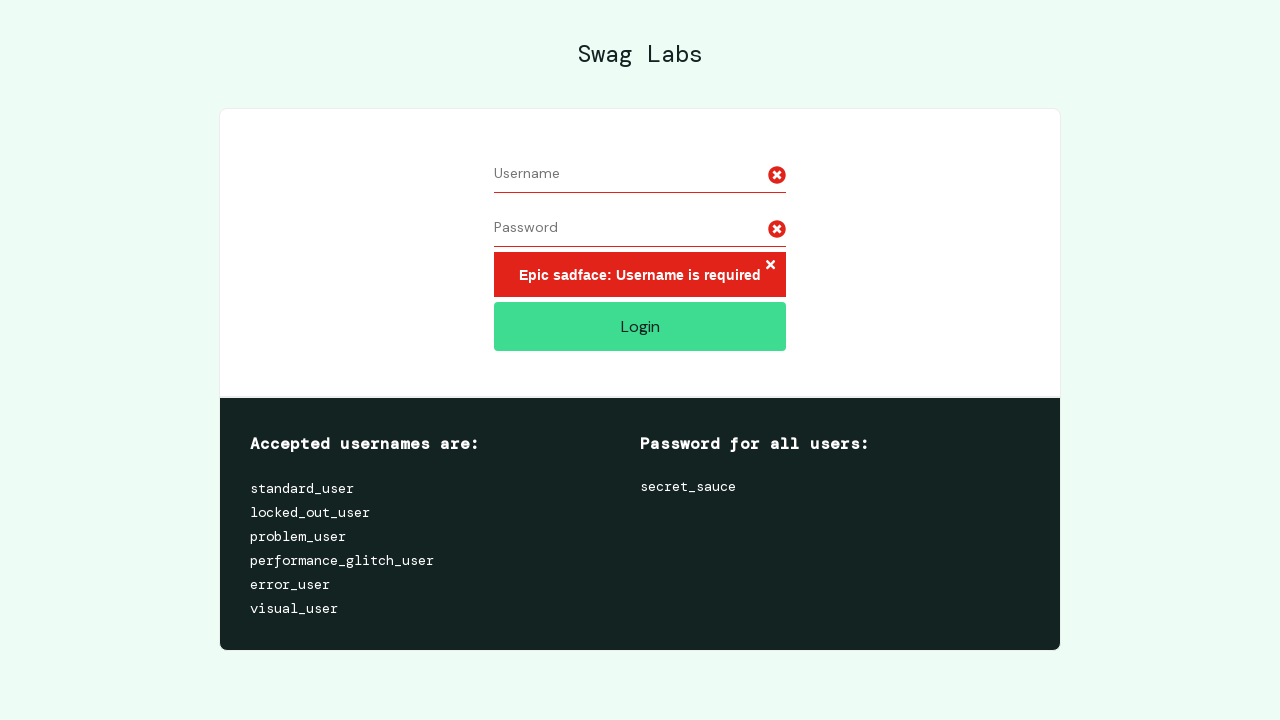

Waited 5 seconds for error icons to appear
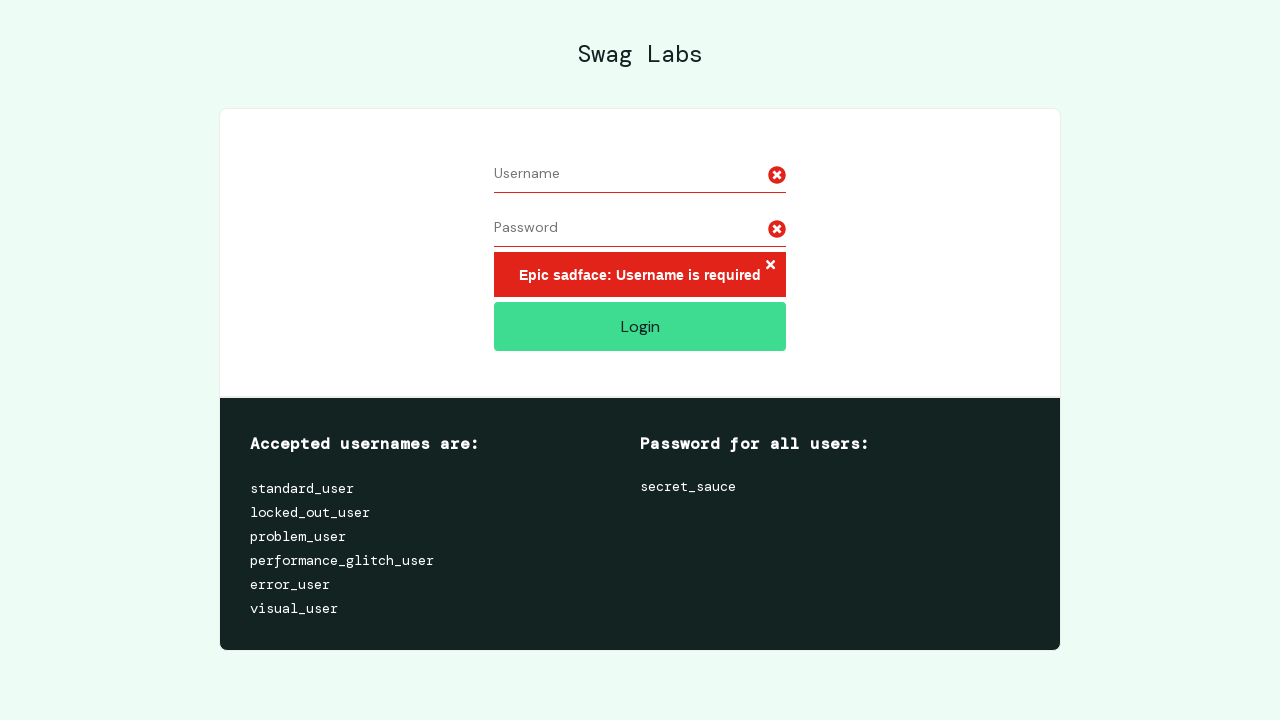

Verified error icons are visible for both username and password fields
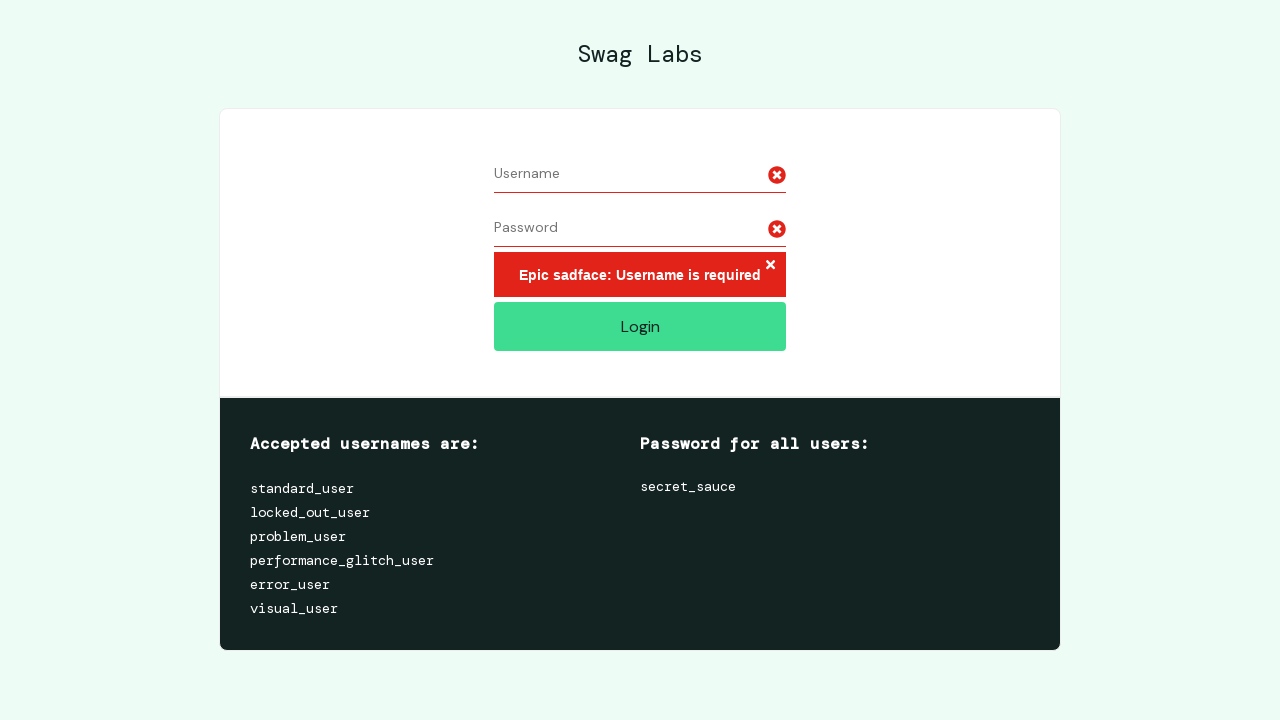

Clicked the error alert close button at (770, 265) on #login_button_container > div > form > div.error-message-container.error > h3 > 
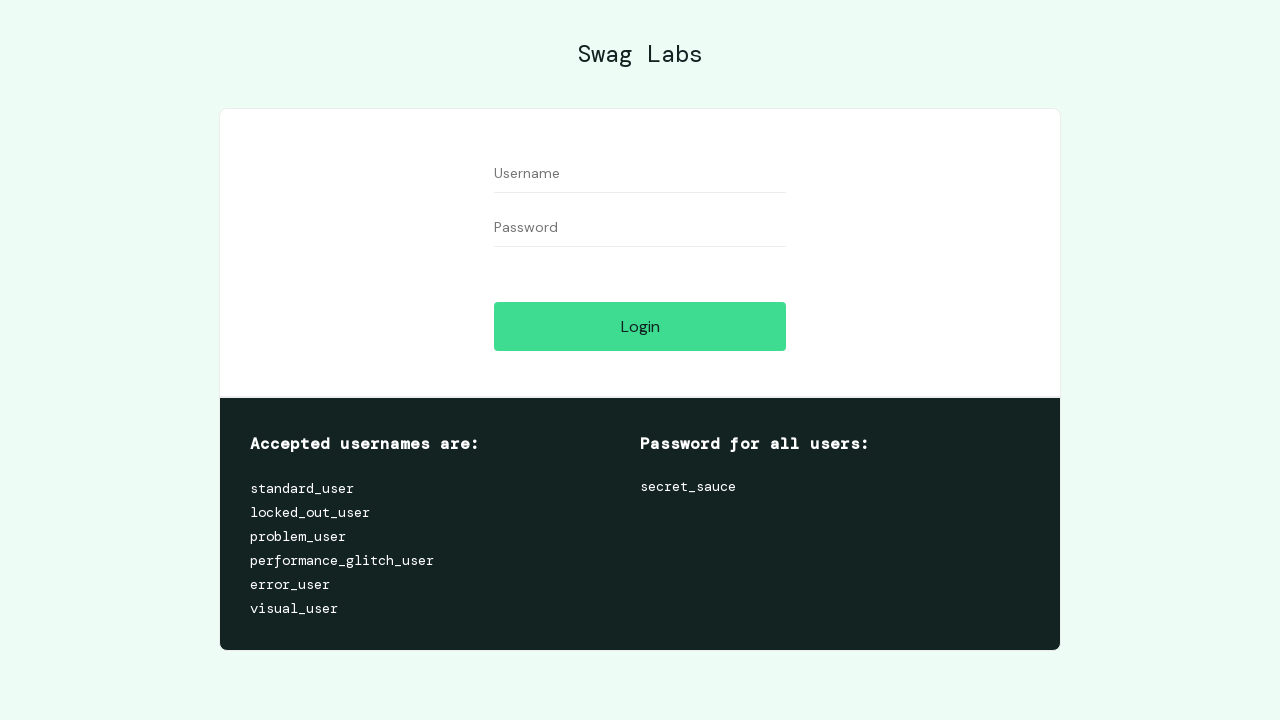

Waited 5 seconds for error message to be dismissed
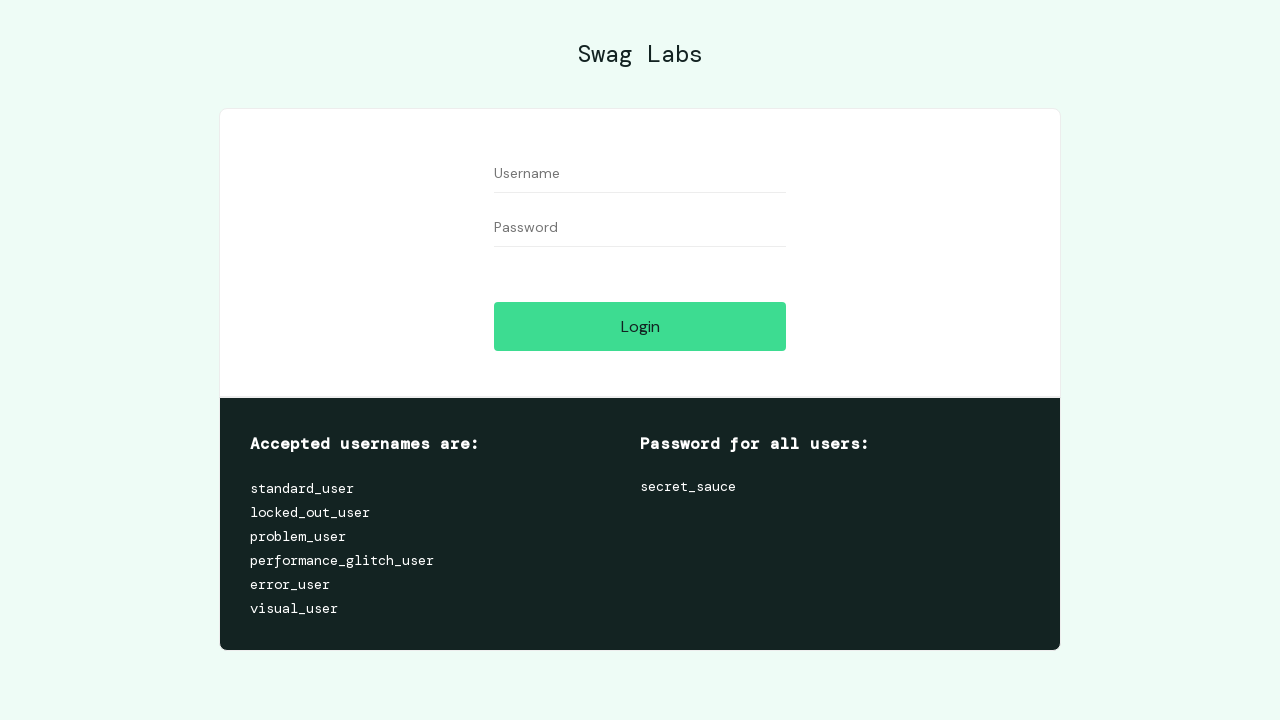

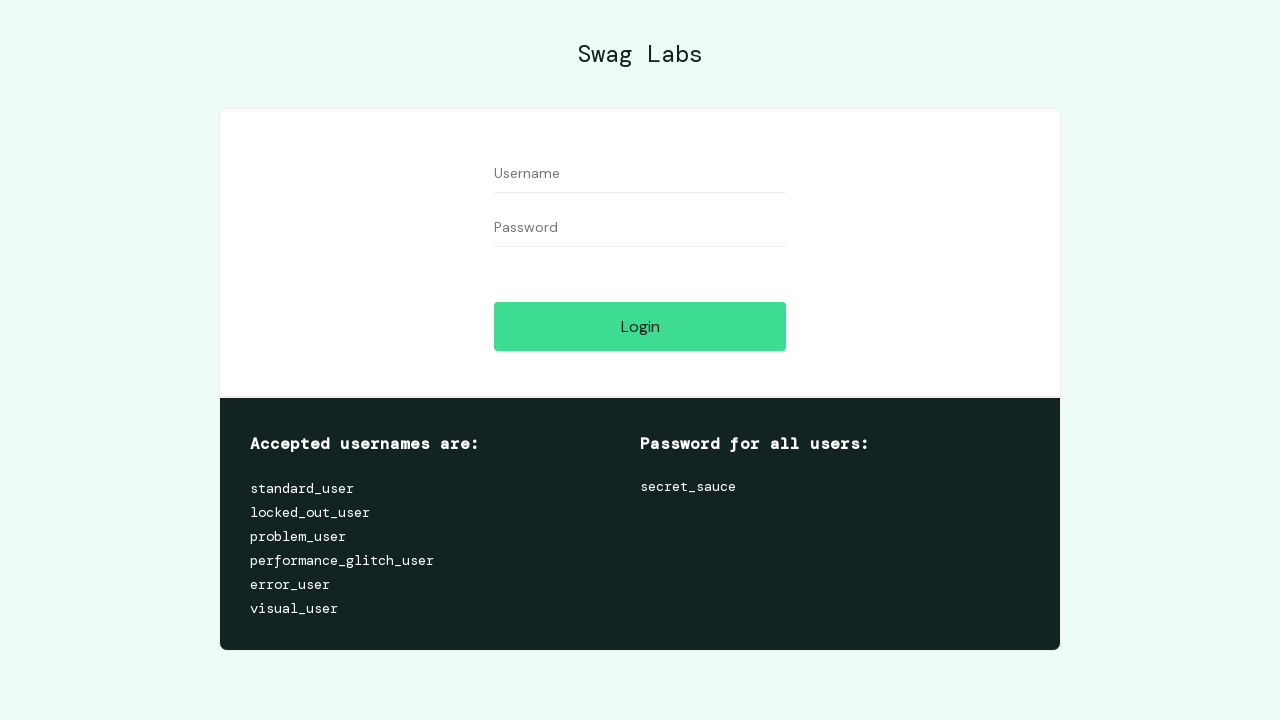